Tests mouse hover functionality on W3Schools tryit editor by hovering over an image element inside an iframe

Starting URL: https://www.w3schools.com/jsref/tryit.asp?filename=tryjsref_onmouseover

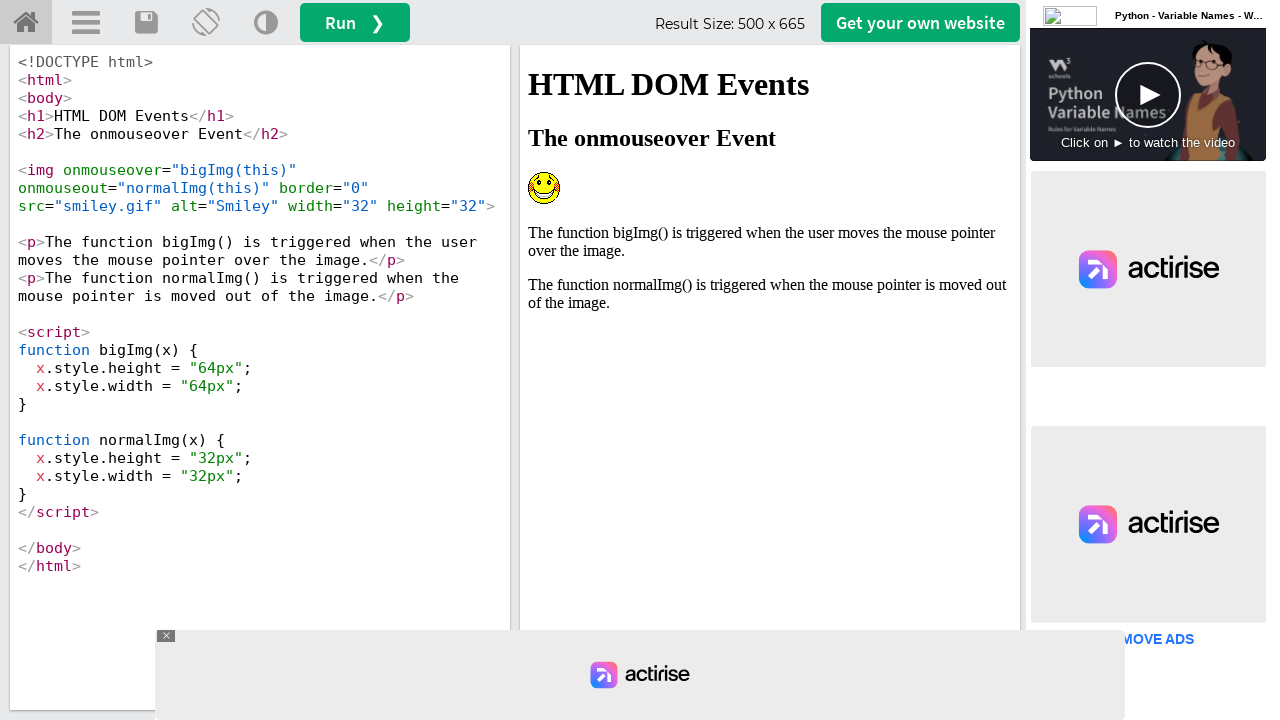

Located iframe with id 'iframeResult' containing the demo
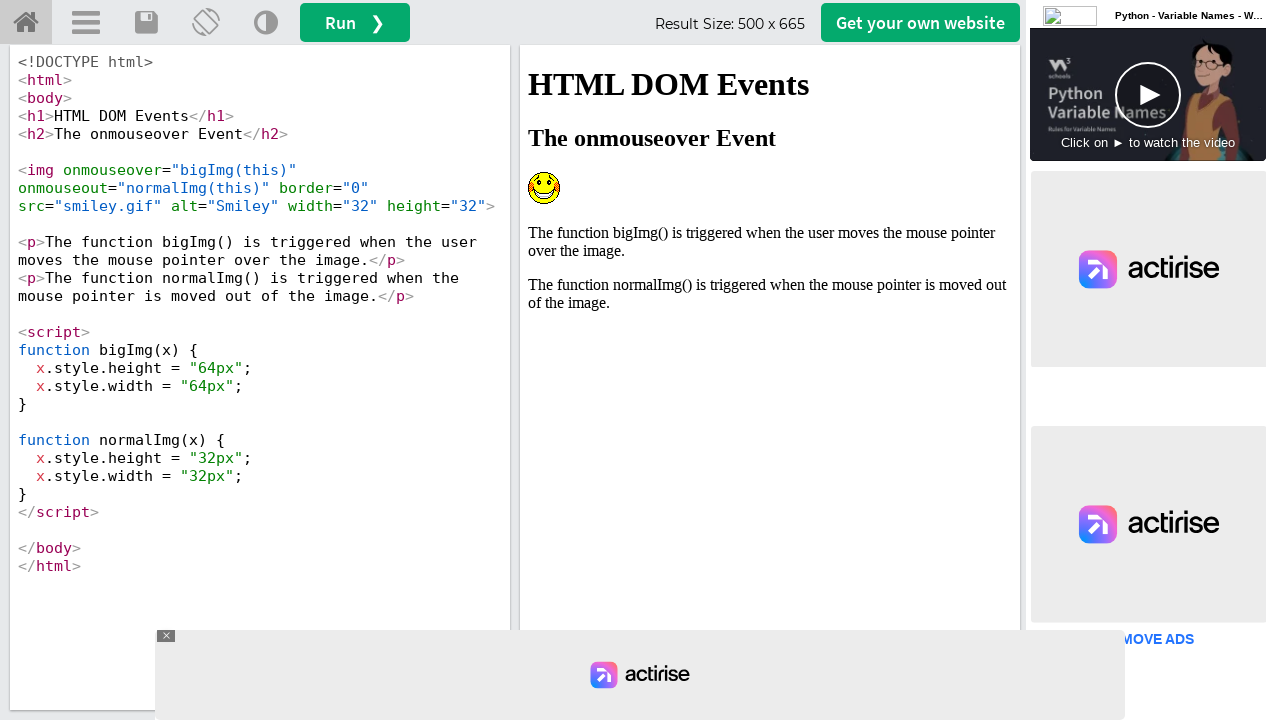

Hovered over the Smiley image element inside the iframe to trigger onmouseover event at (544, 188) on iframe[id='iframeResult'] >> internal:control=enter-frame >> img[alt='Smiley']
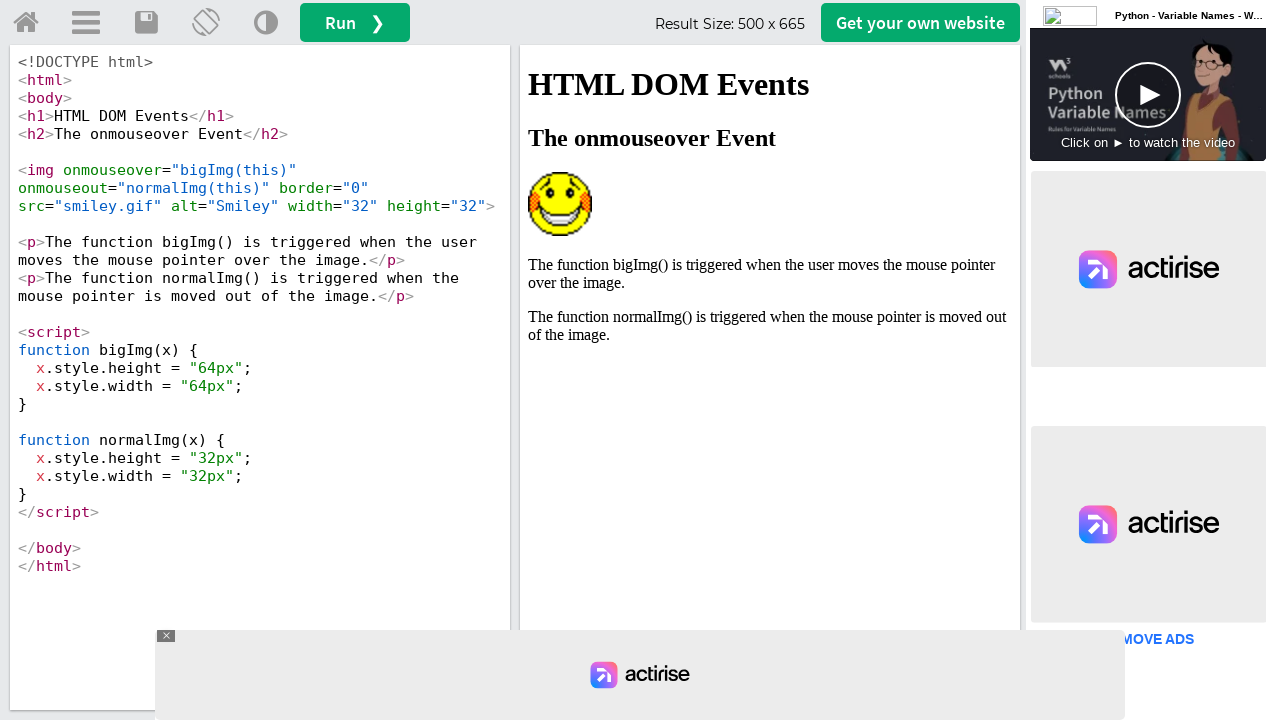

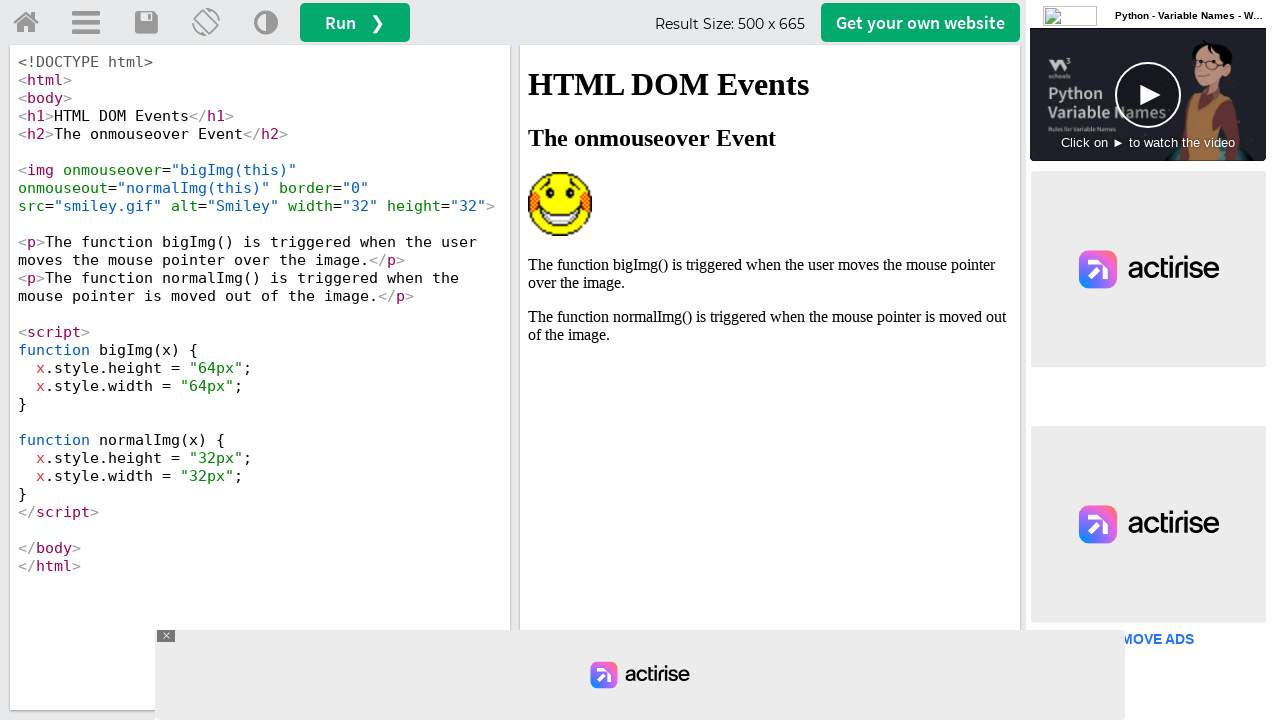